Tests right-click context menu event by right-clicking an element

Starting URL: https://testpages.herokuapp.com/styled/events/javascript-events.html

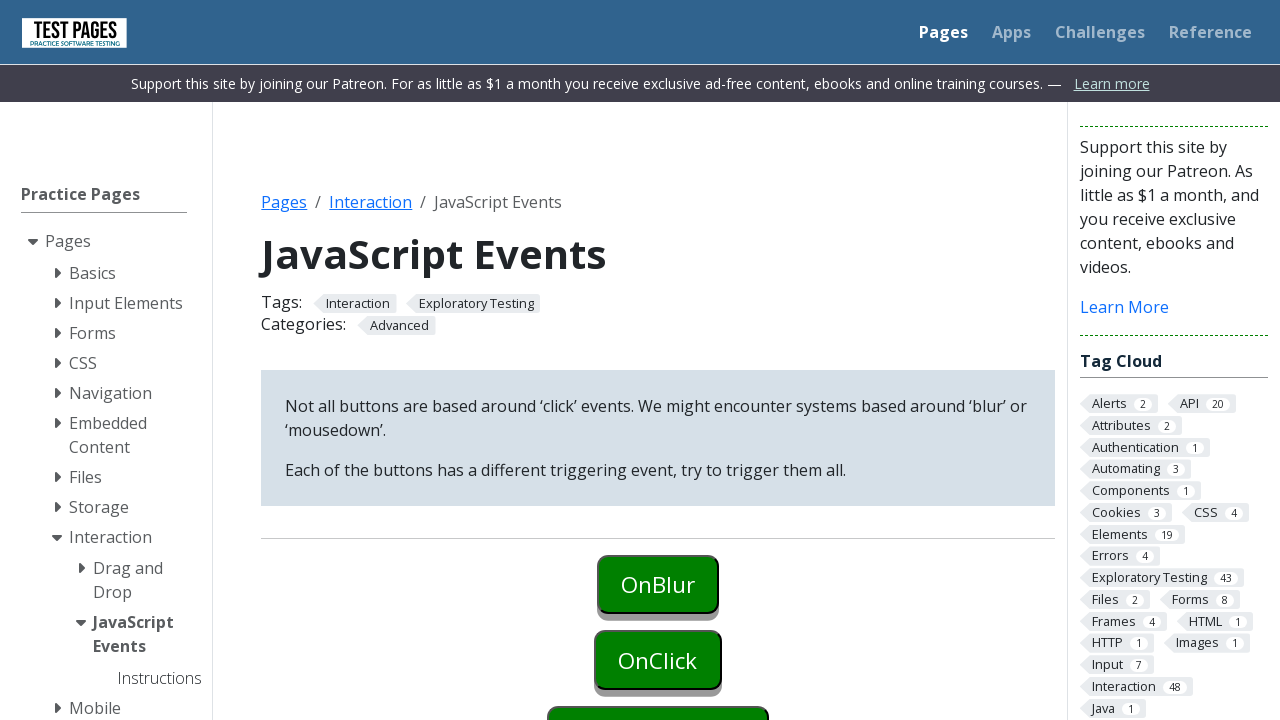

Navigated to JavaScript events test page
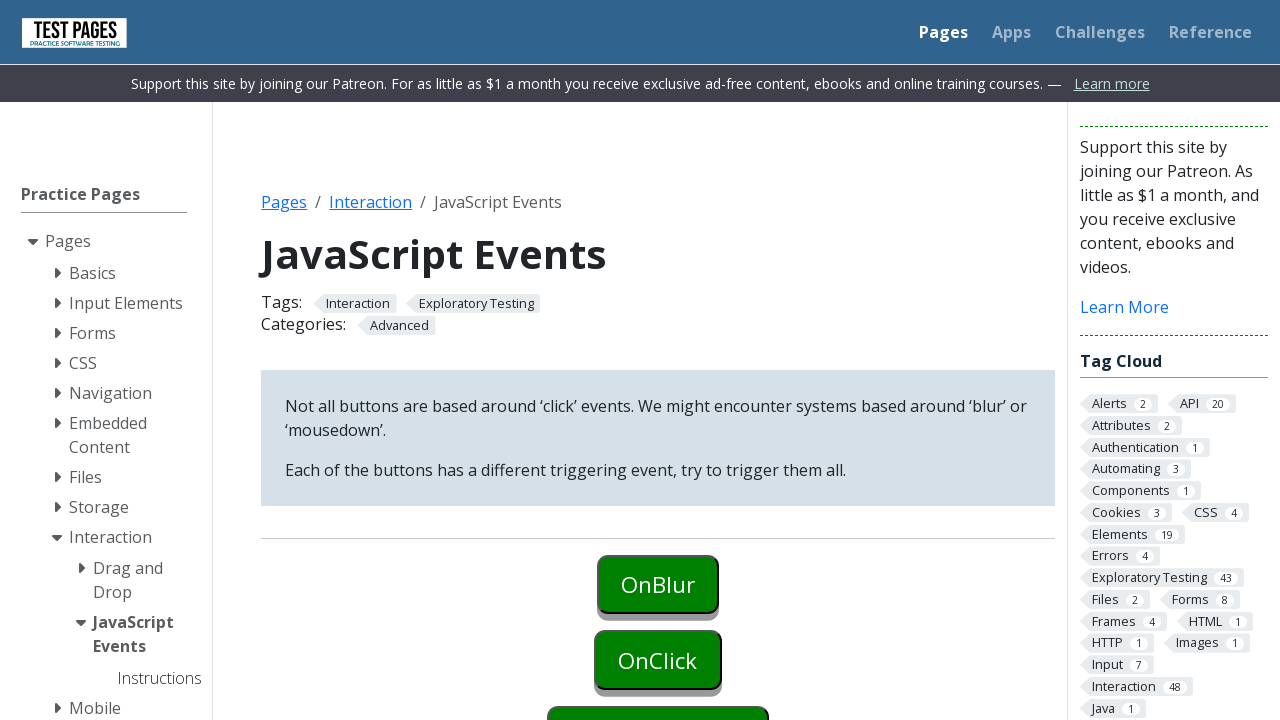

Right-clicked on the oncontextmenu element at (658, 690) on #oncontextmenu
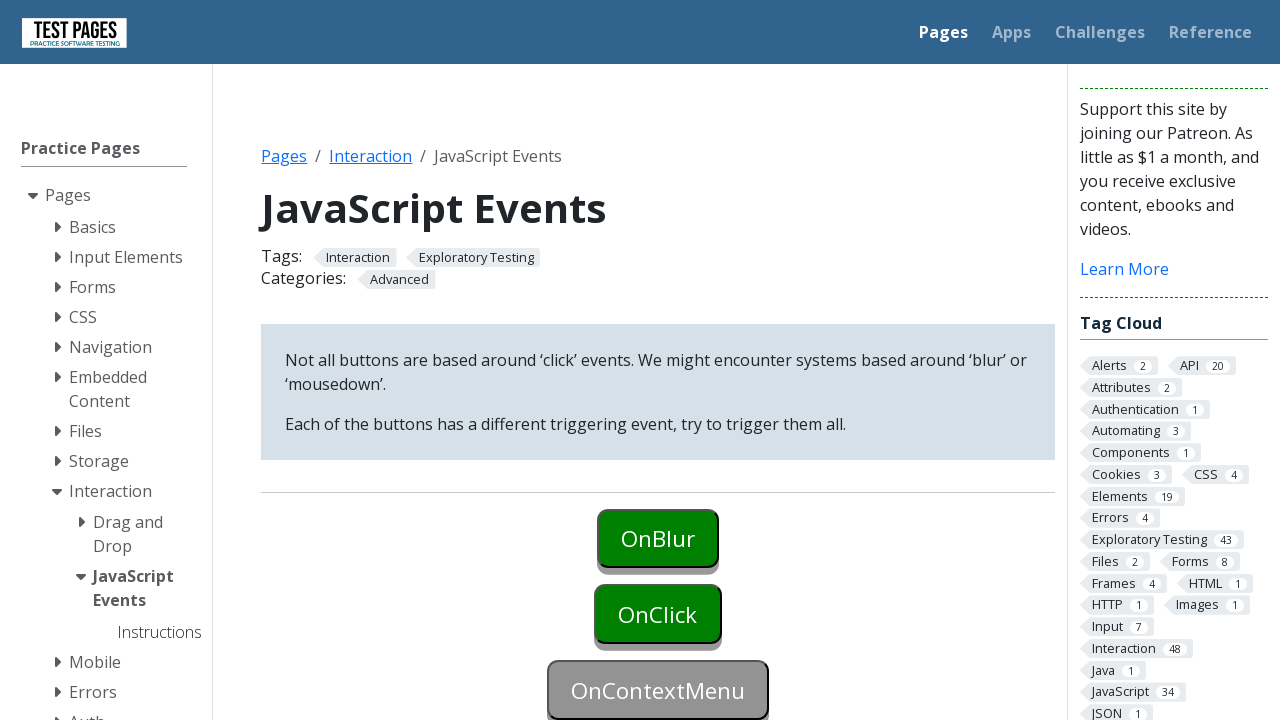

Right-clicked on the oncontextmenu element again at (658, 690) on #oncontextmenu
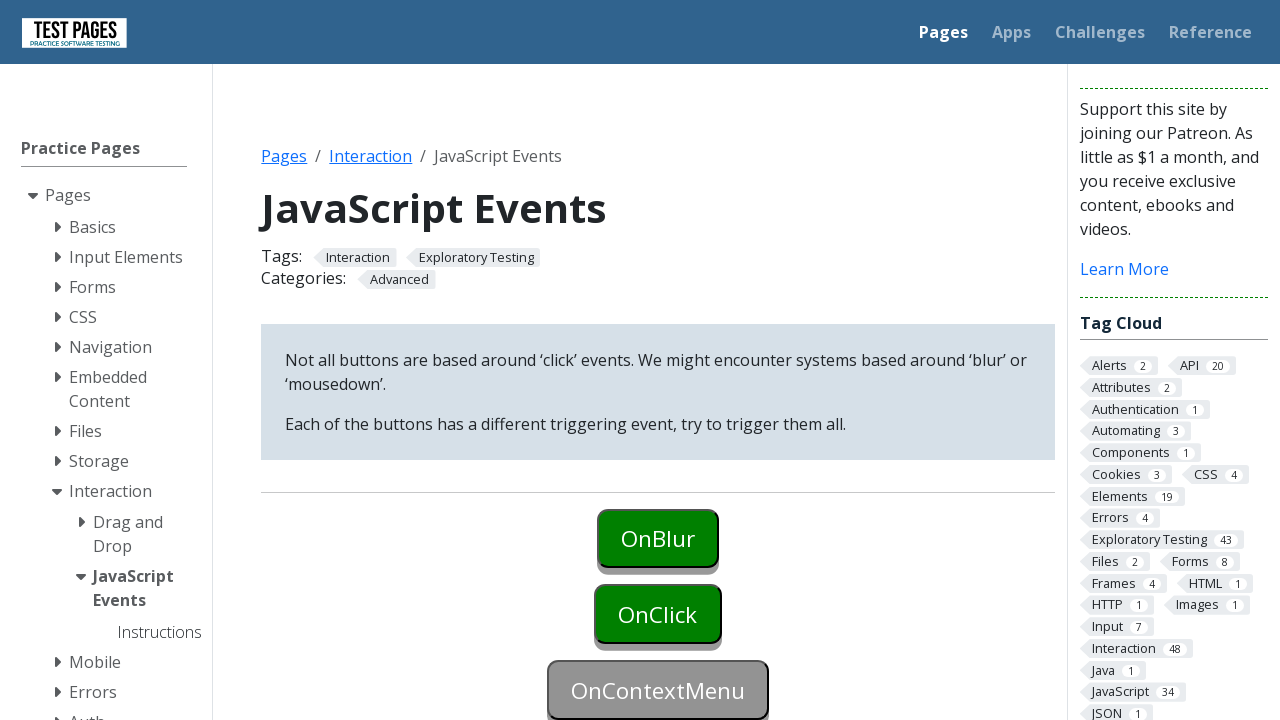

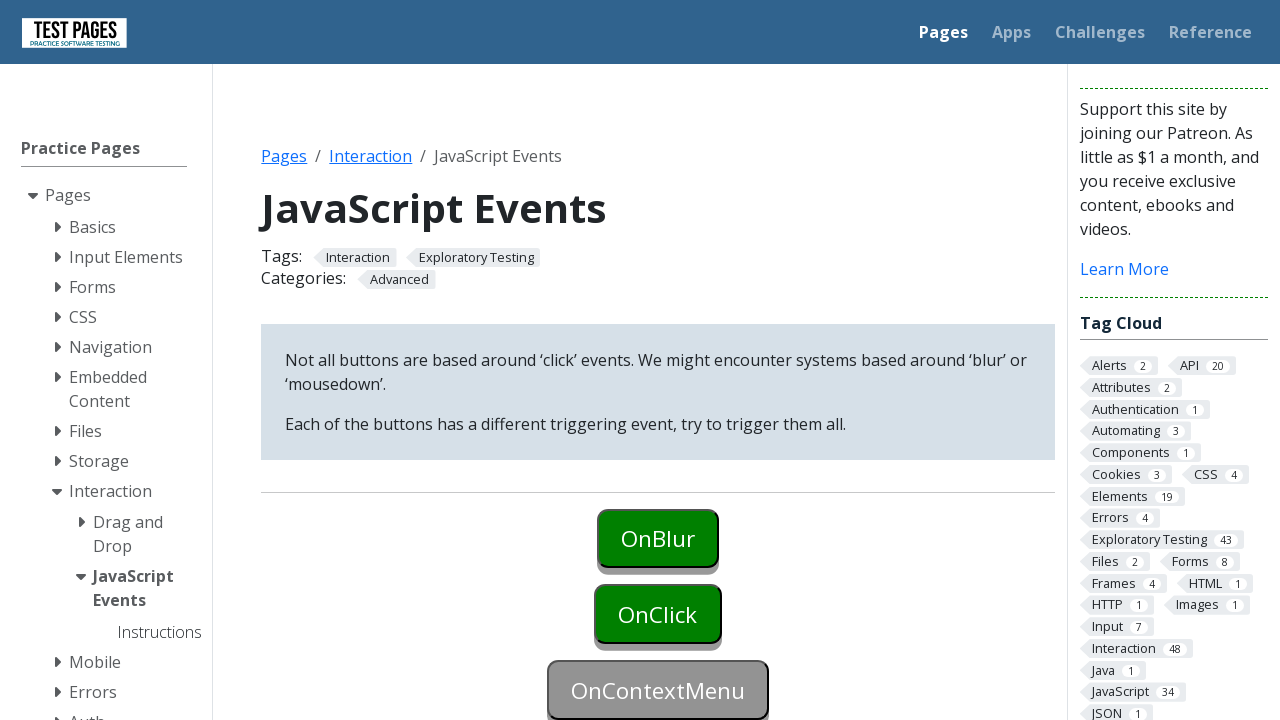